Navigates to the Playwright Python documentation website and clicks on the Docs link to access the documentation pages.

Starting URL: https://playwright.dev/python

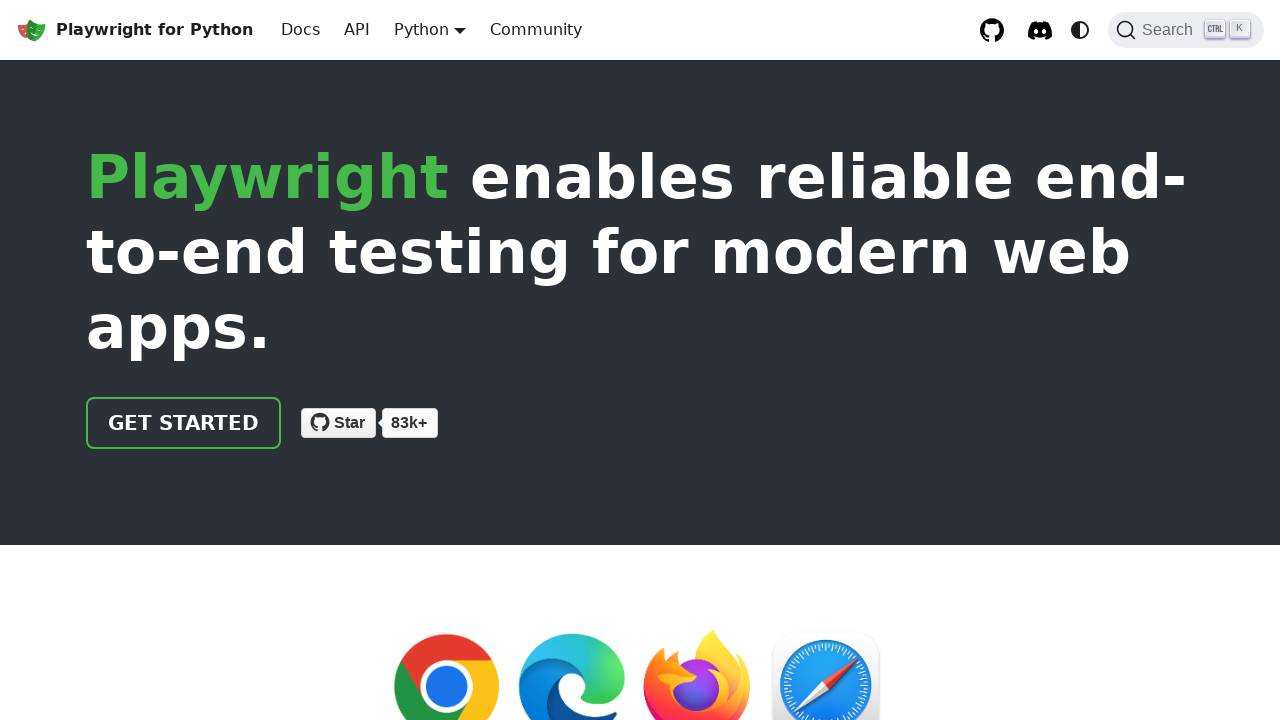

Clicked on the Docs link at (300, 30) on internal:role=link[name="Docs"i]
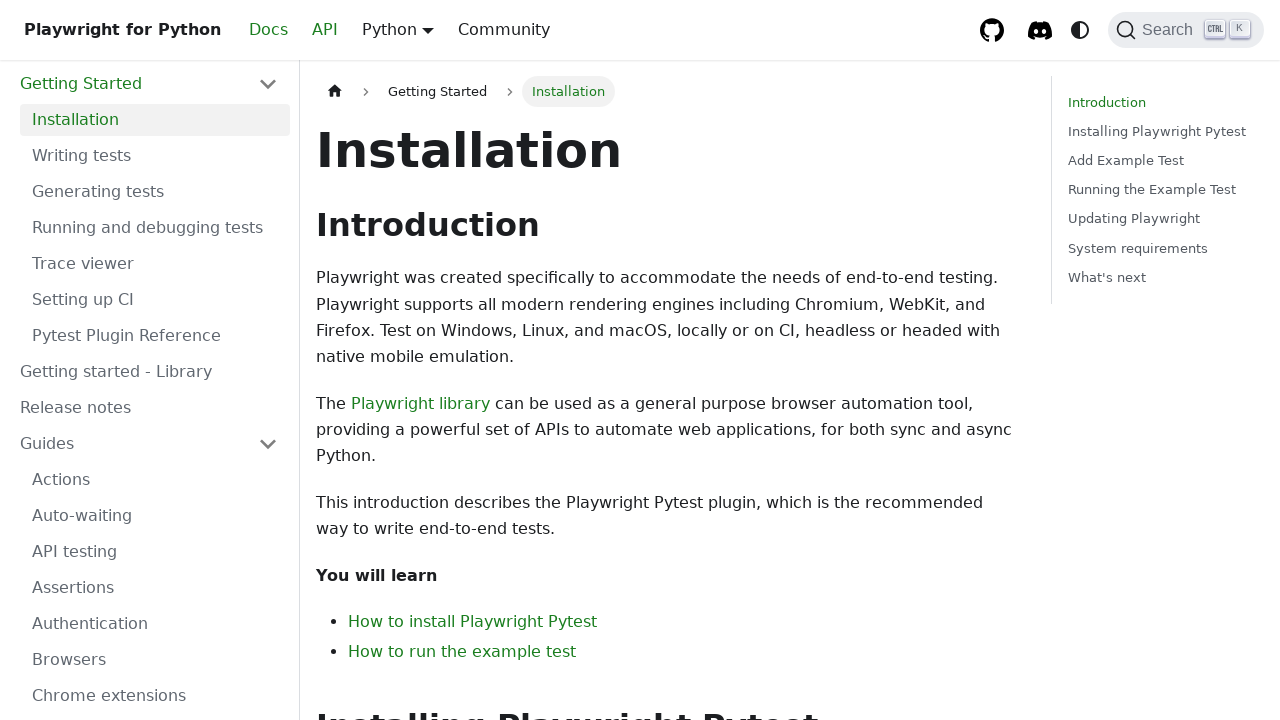

Documentation page loaded (domcontentloaded)
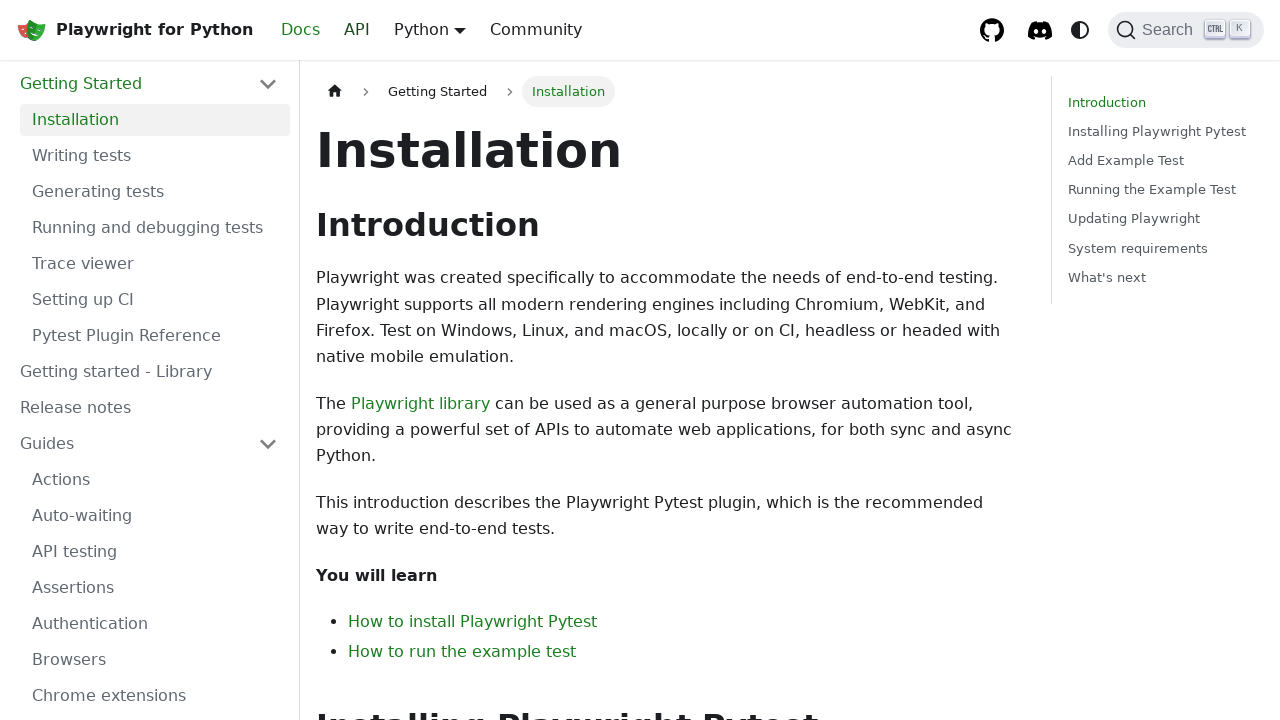

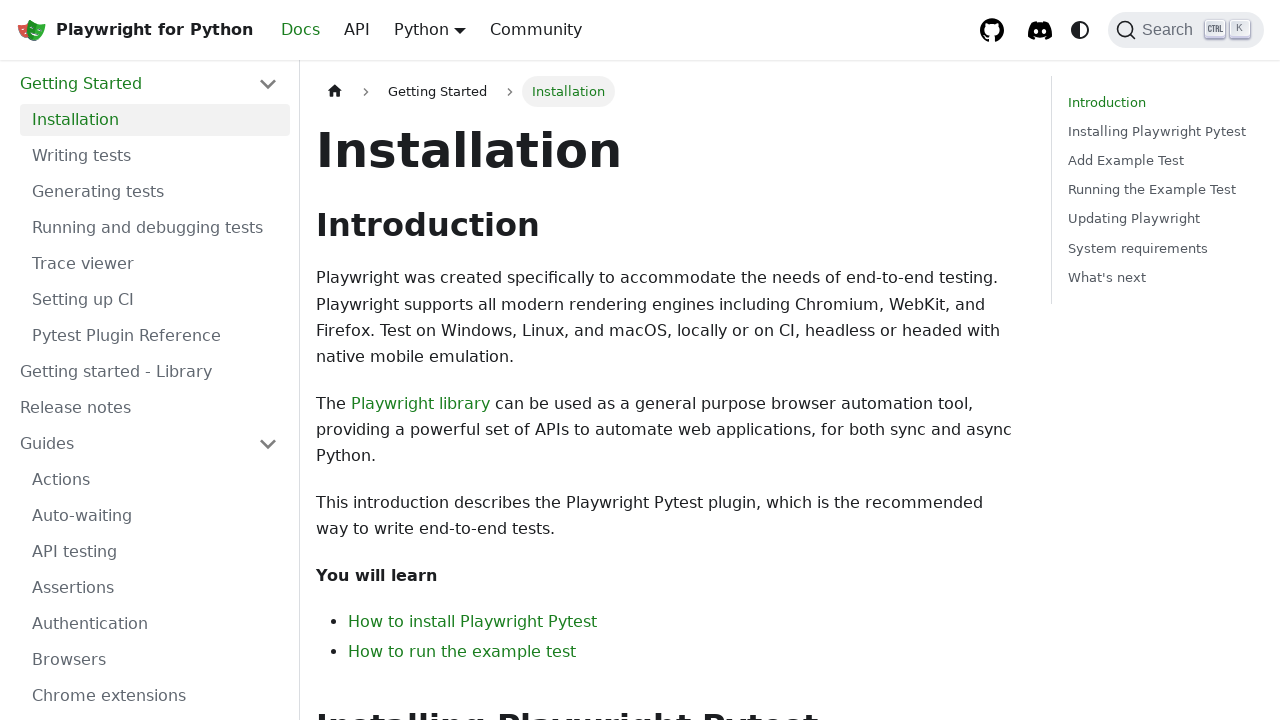